Navigates to the Rifle Accessories page and tests the sort functionality by clicking the sort dropdown and selecting the A to Z option.

Starting URL: https://www.glendale.com

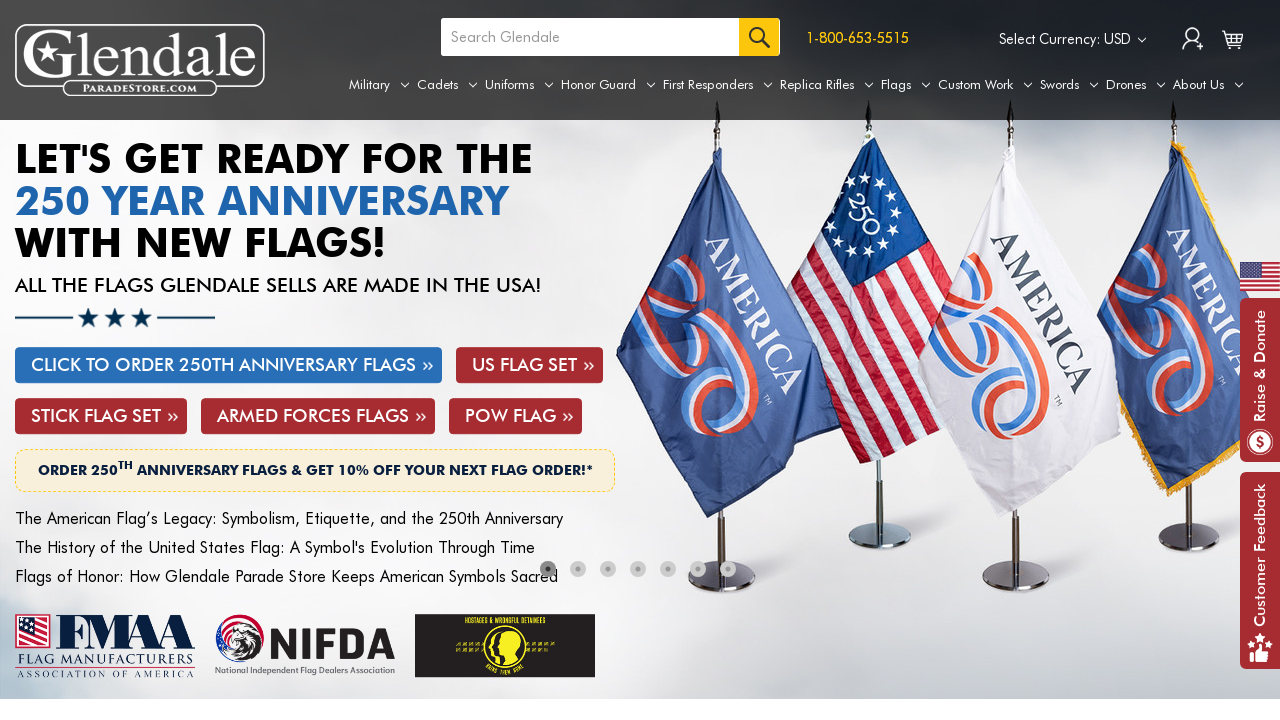

Hovered over Replica Rifles menu tab at (827, 85) on a[aria-label='Replica Rifles']
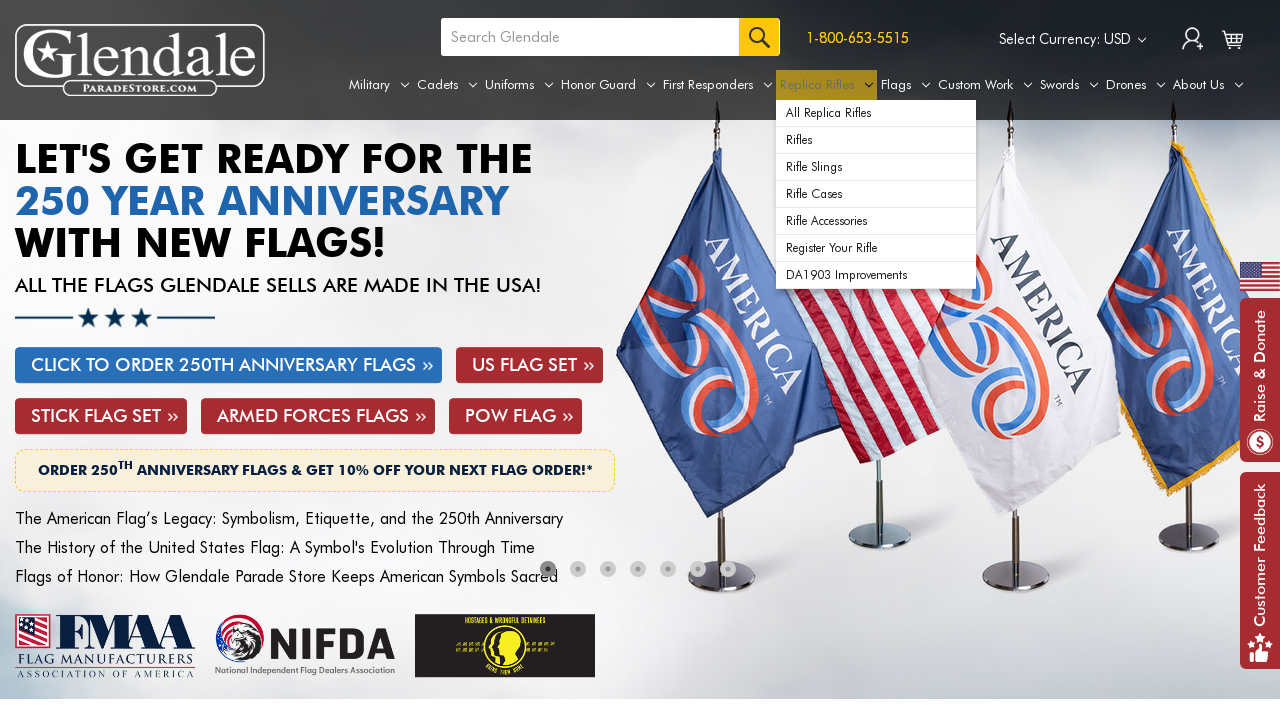

Clicked on Rifle Accessories from dropdown menu at (876, 221) on xpath=//div[@id='navPages-49']/ul[@class='navPage-subMenu-list']/li[@class='navP
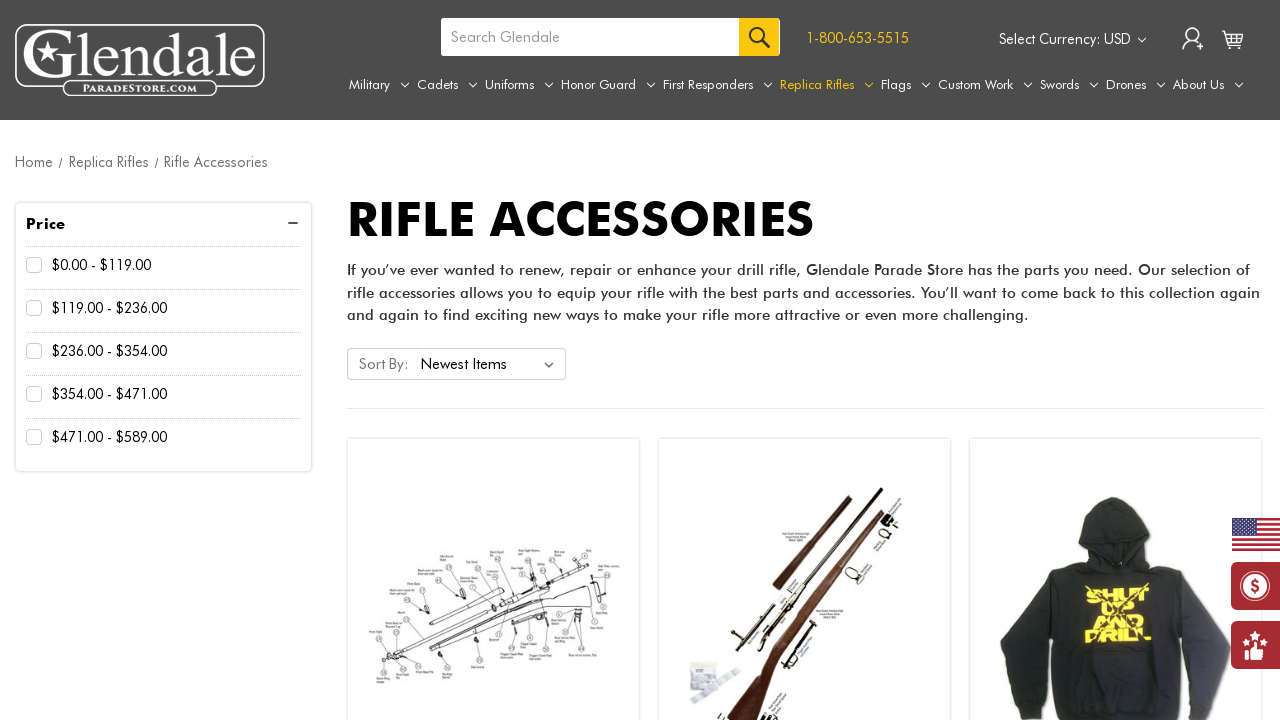

Sort dropdown became visible
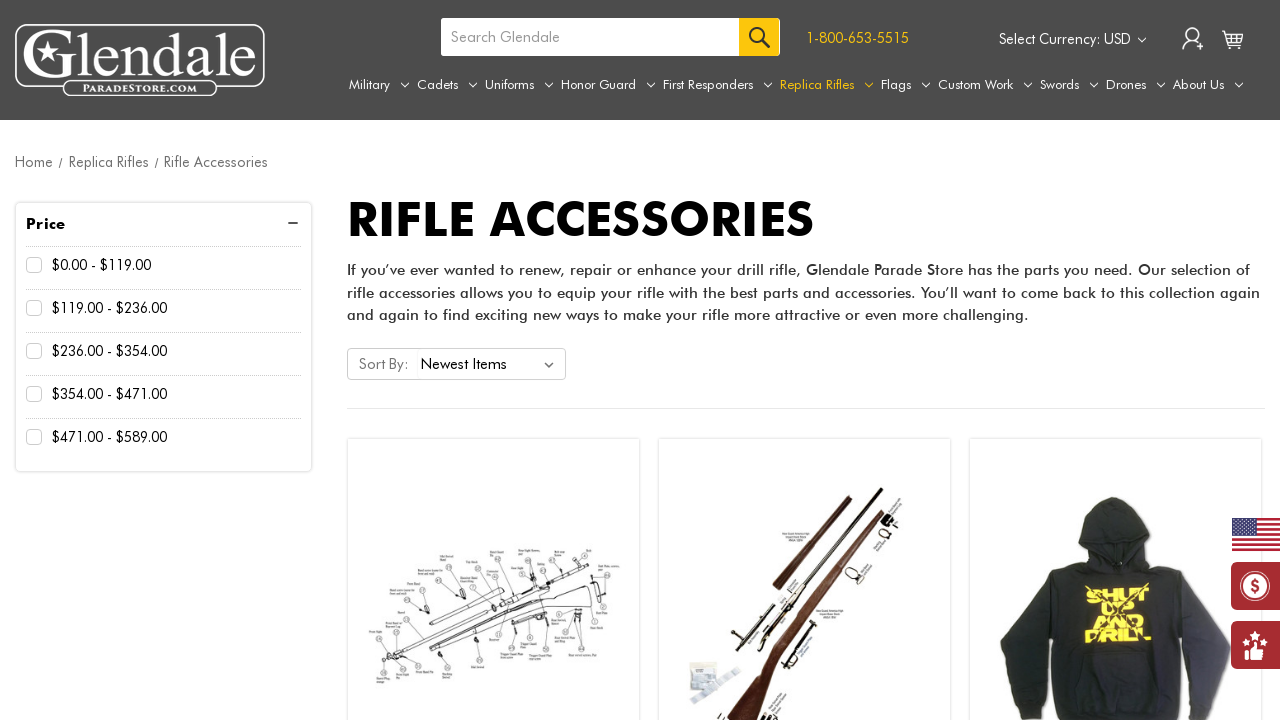

Clicked on sort dropdown to open options at (491, 364) on #sort
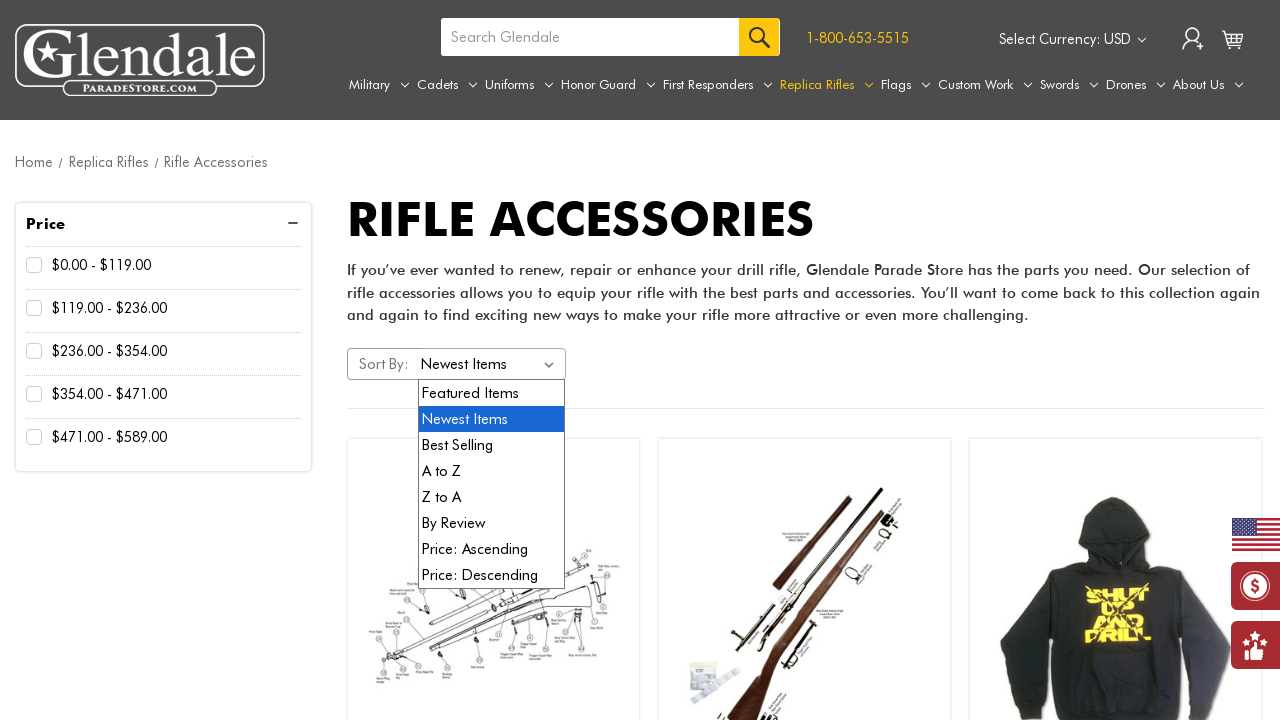

Selected A to Z sort option from dropdown on #sort
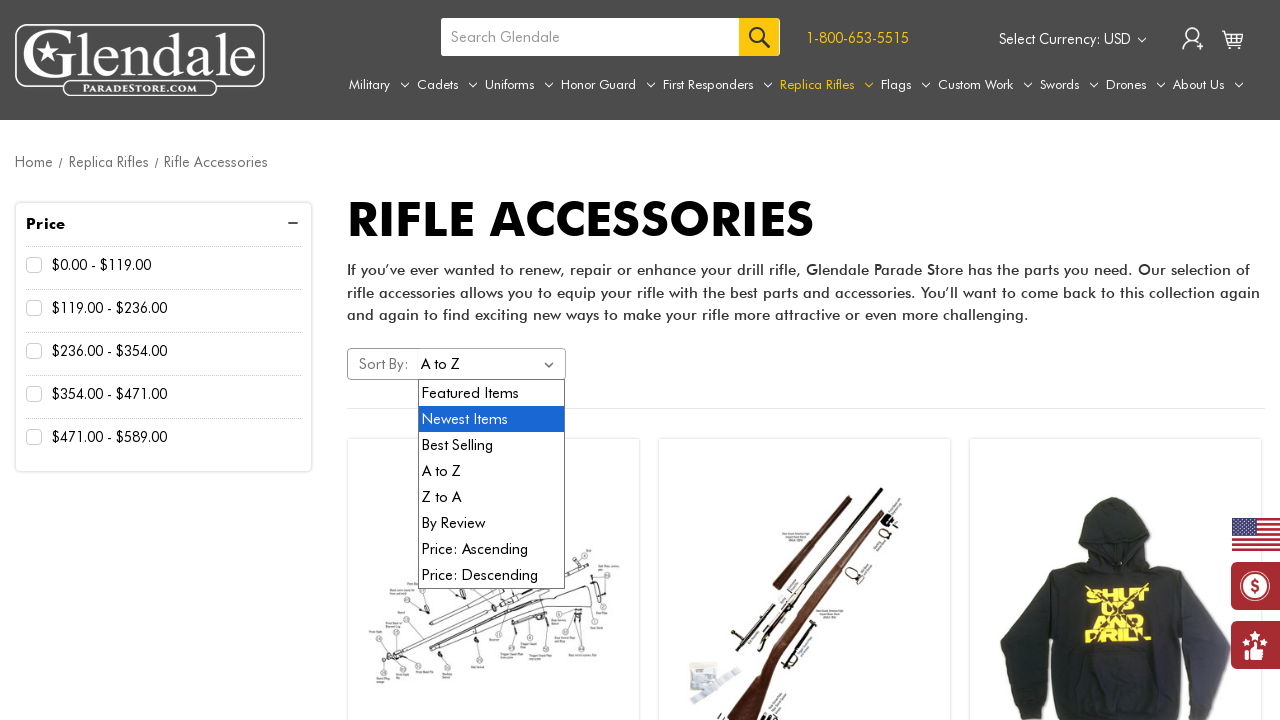

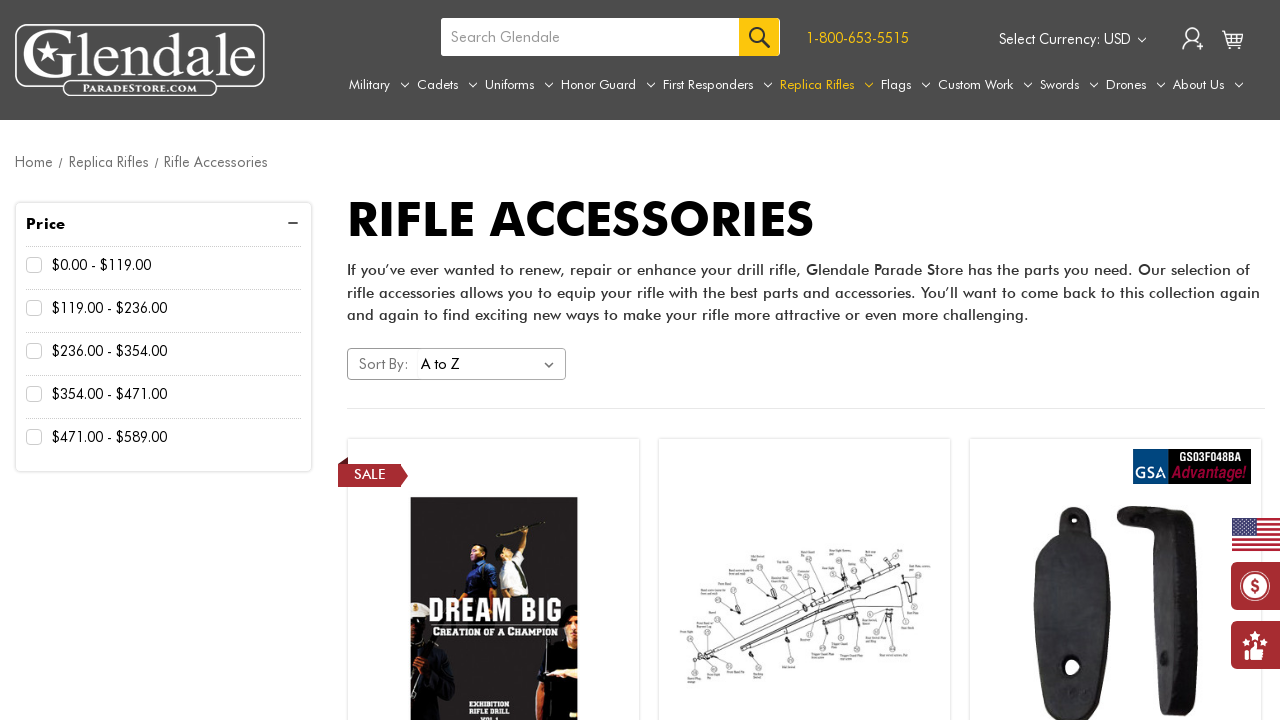